Tests keyboard key press functionality by sending SPACE and TAB keys to the page and verifying the displayed result text shows the correct key was pressed.

Starting URL: http://the-internet.herokuapp.com/key_presses

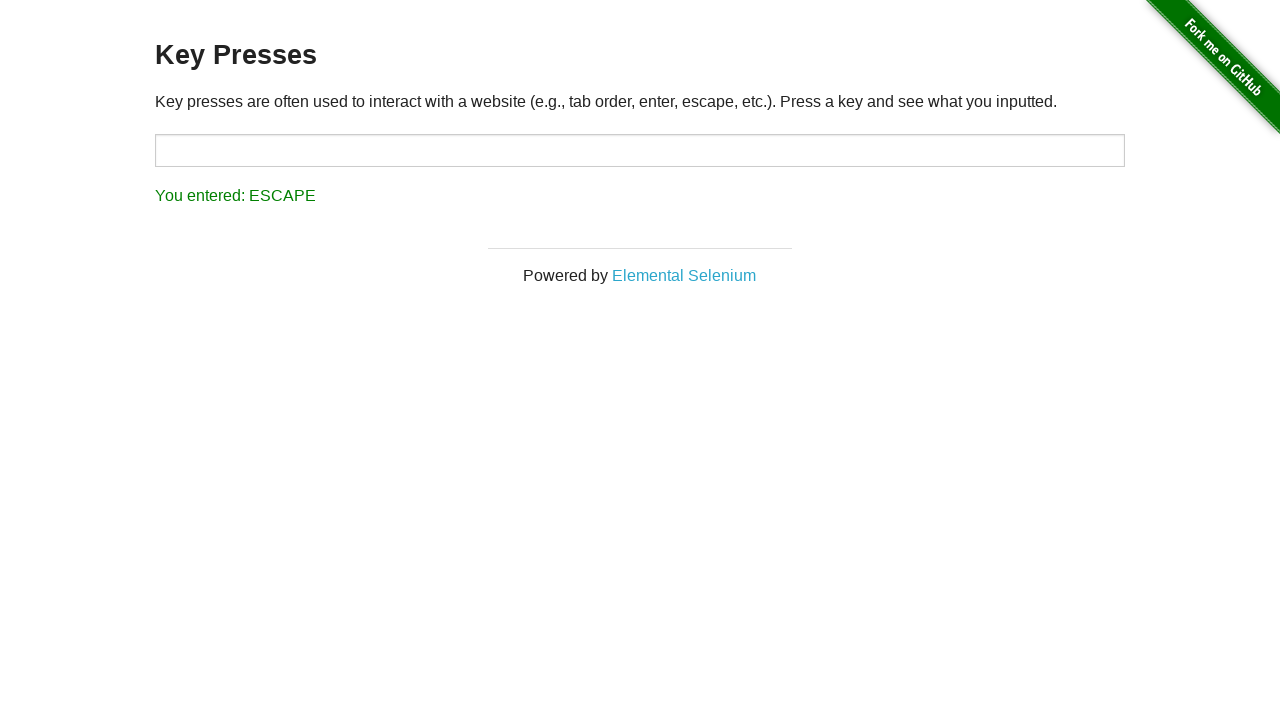

Pressed SPACE key on example element on .example
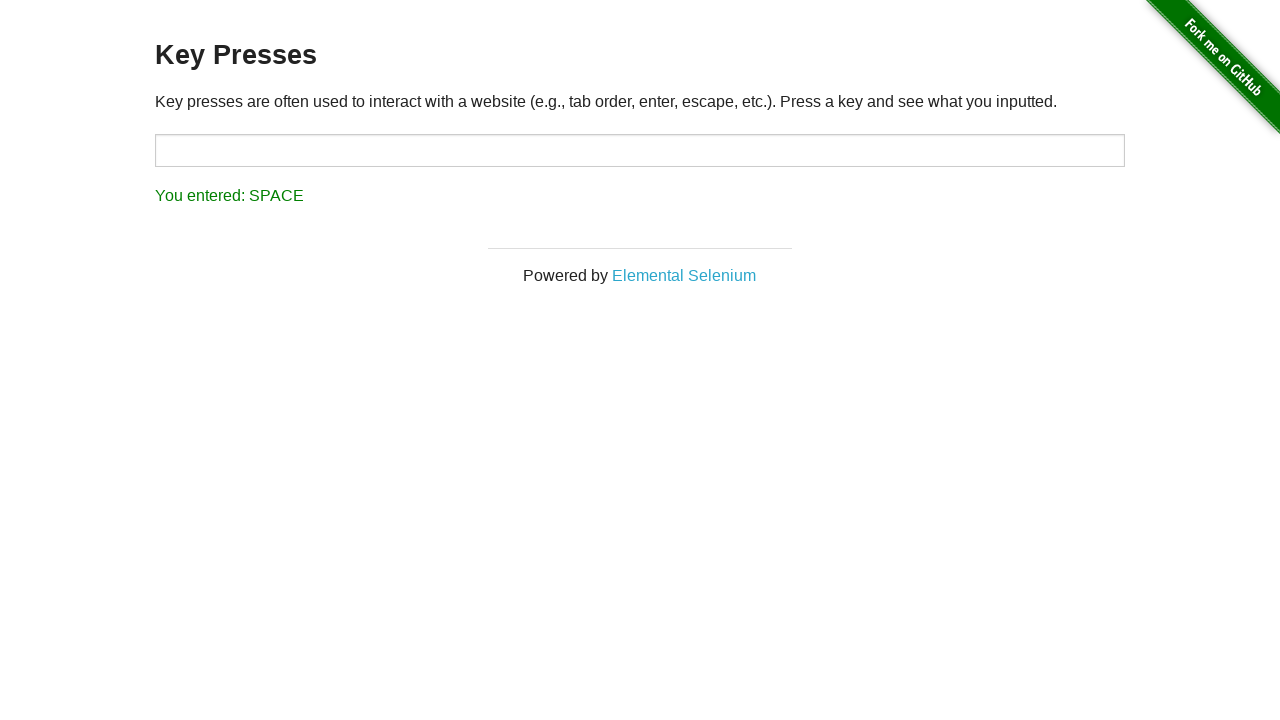

Retrieved result text content
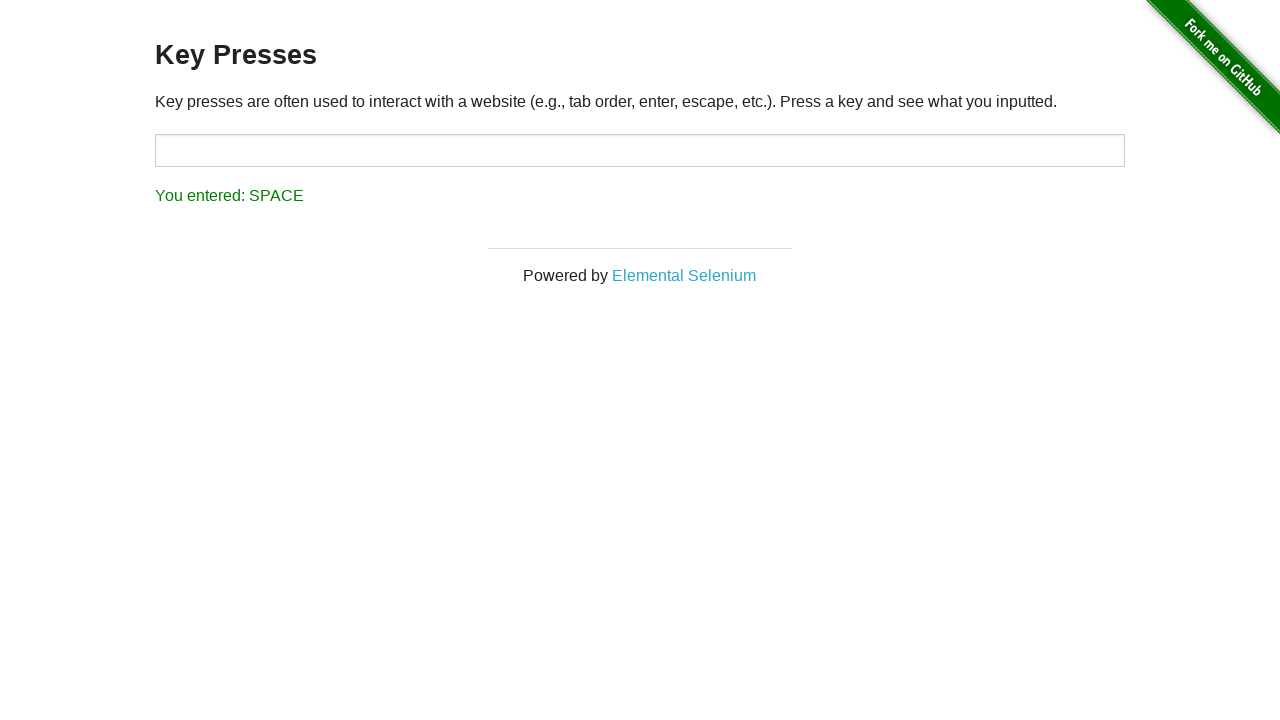

Verified result text shows SPACE was pressed
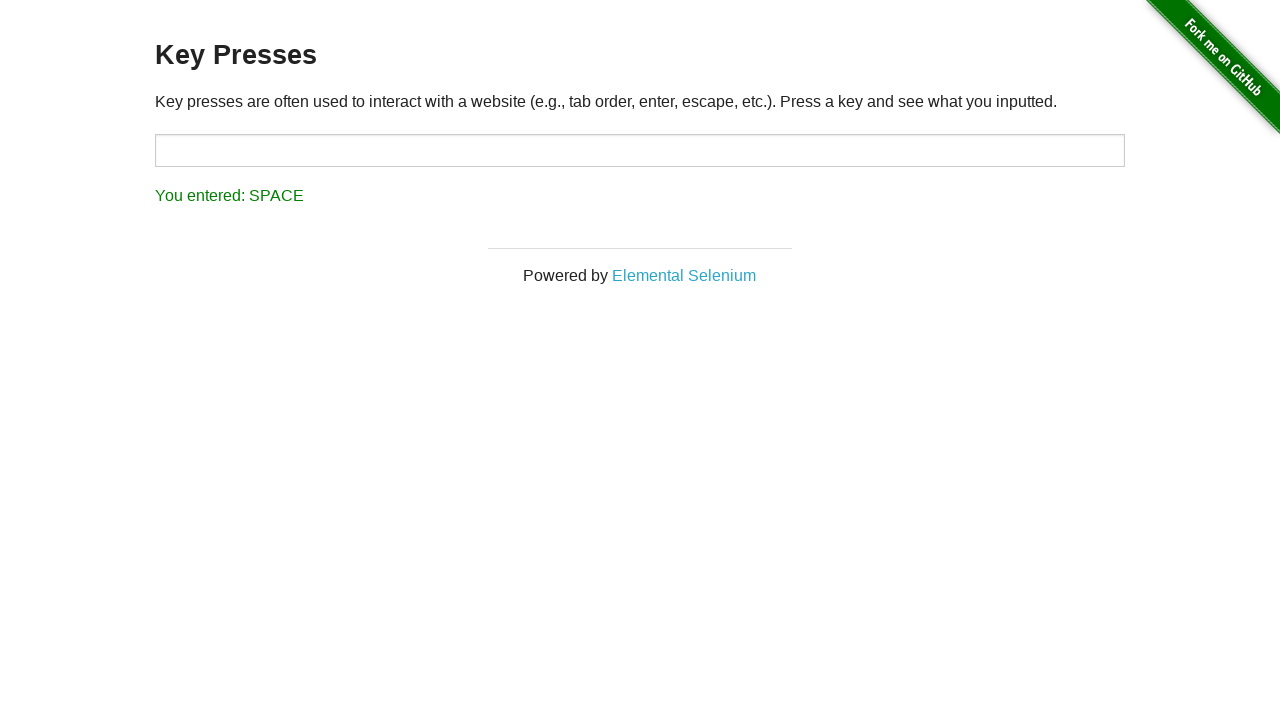

Pressed TAB key using keyboard
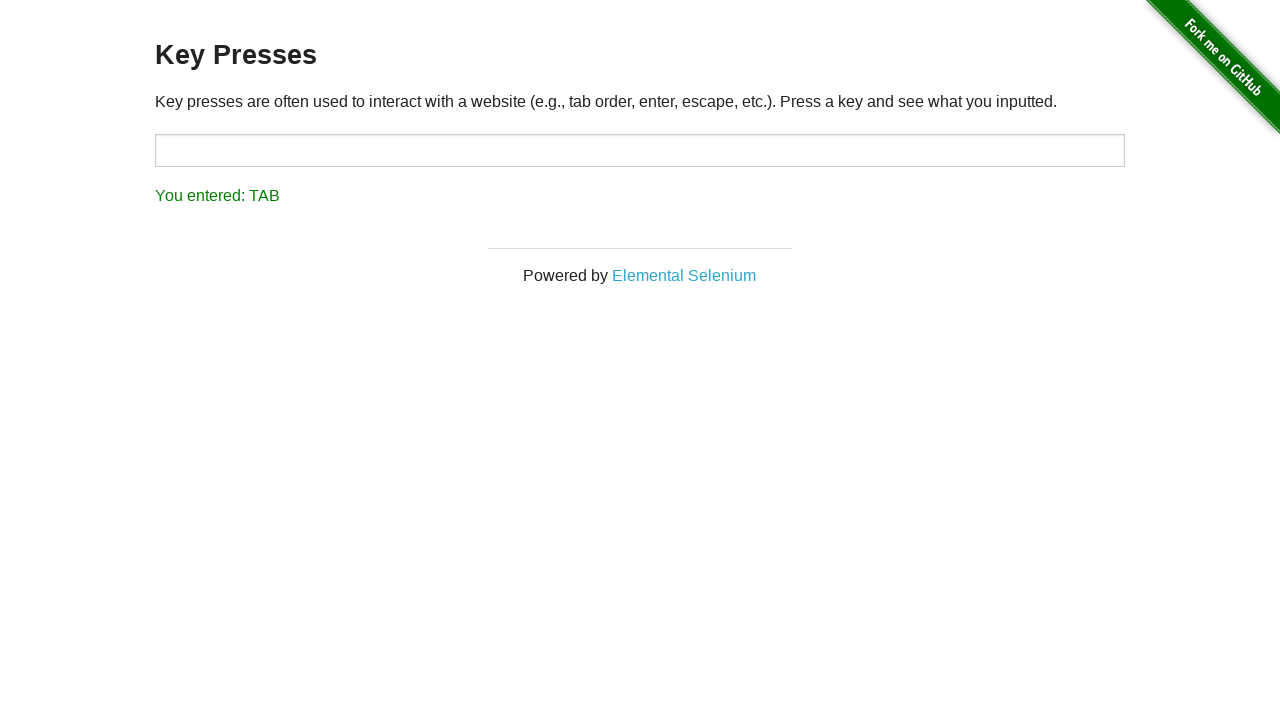

Retrieved result text content
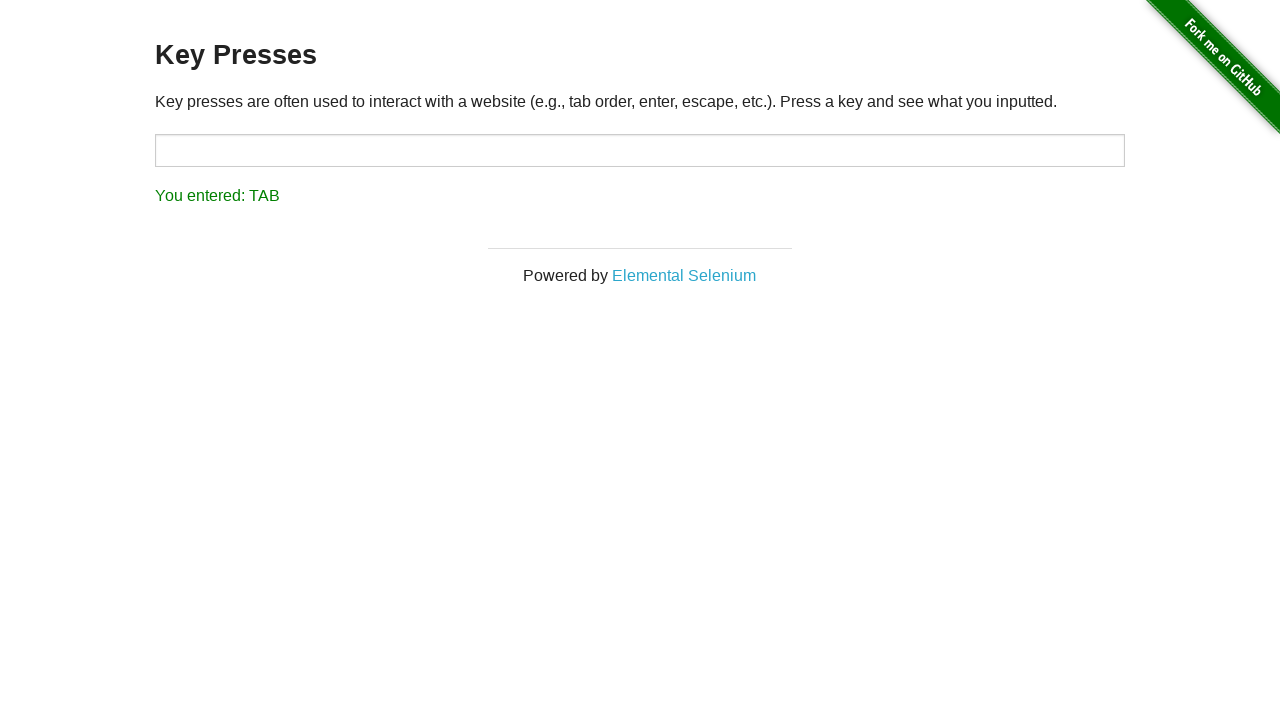

Verified result text shows TAB was pressed
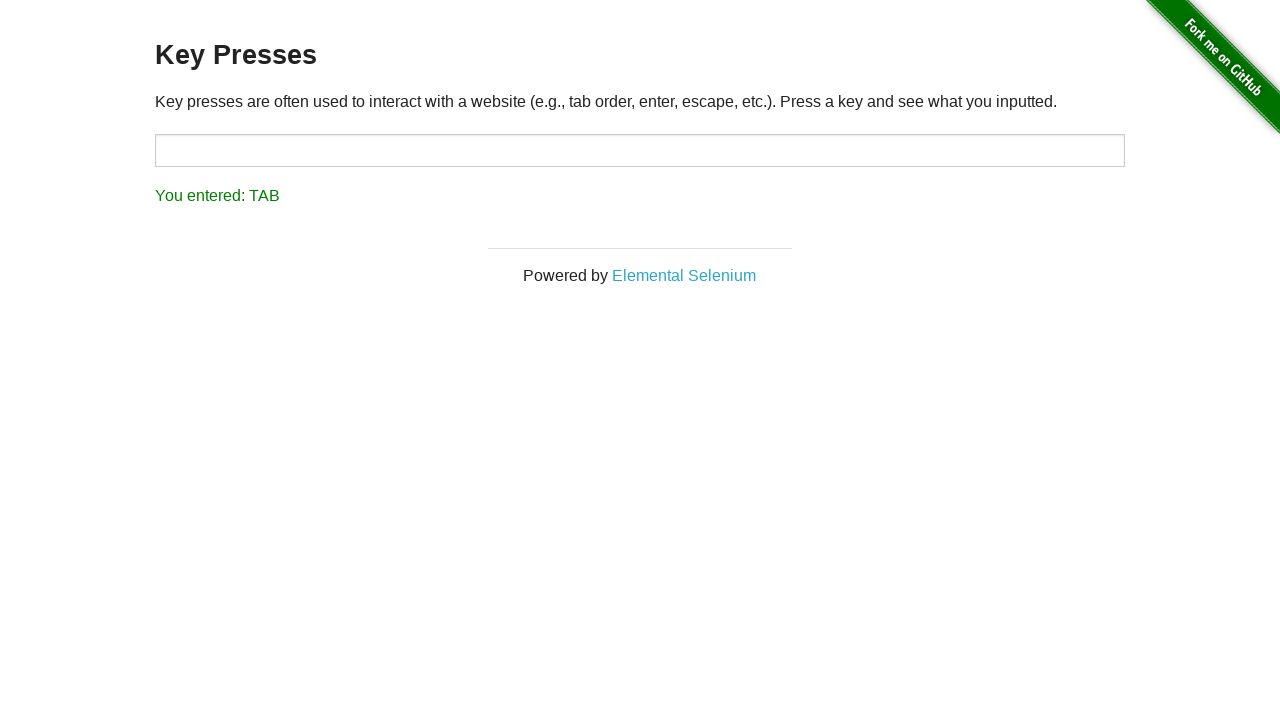

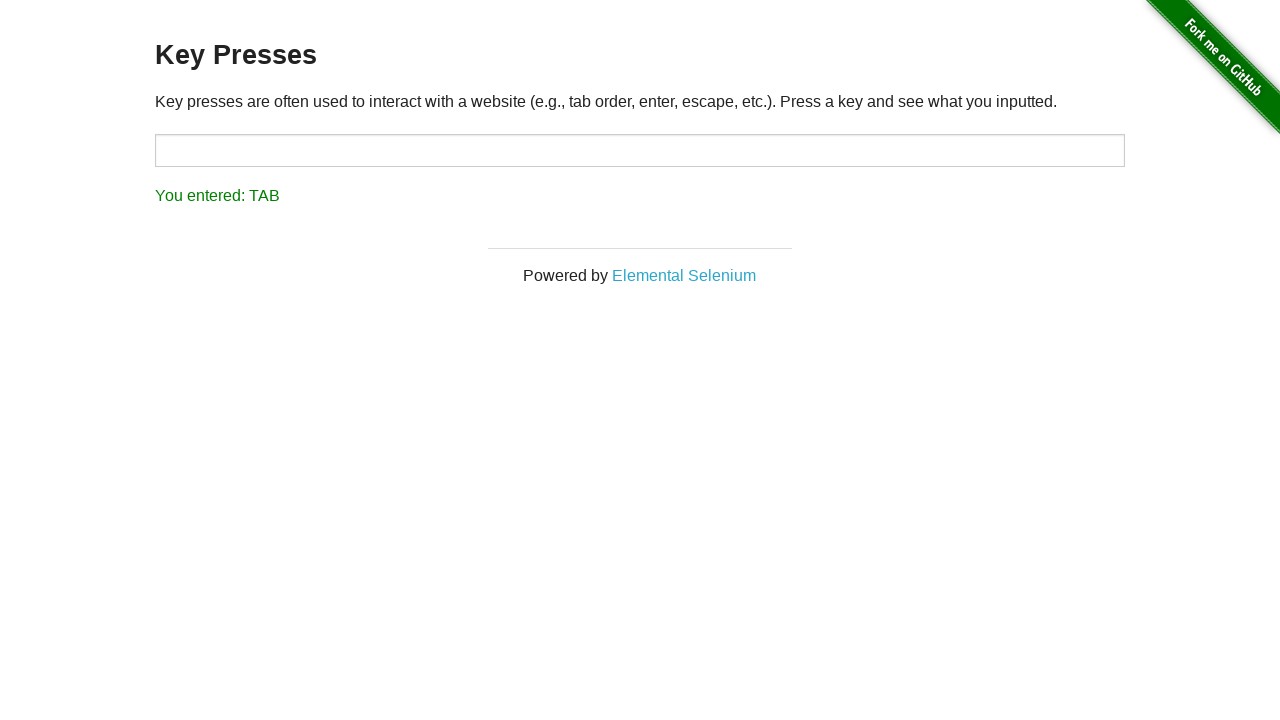